Navigates to Cleartrip travel website and maximizes the browser window. This is a minimal skeleton script that sets up the page but performs no further actions.

Starting URL: https://www.cleartrip.com/

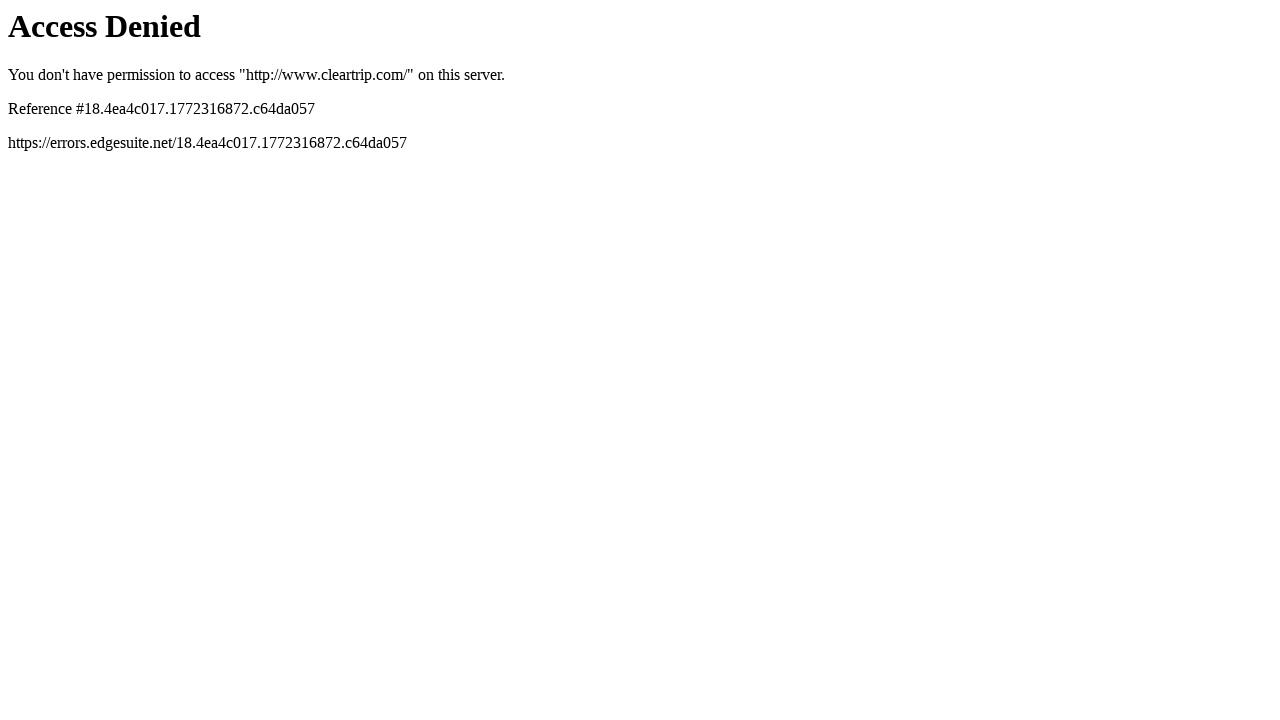

Navigated to Cleartrip travel website
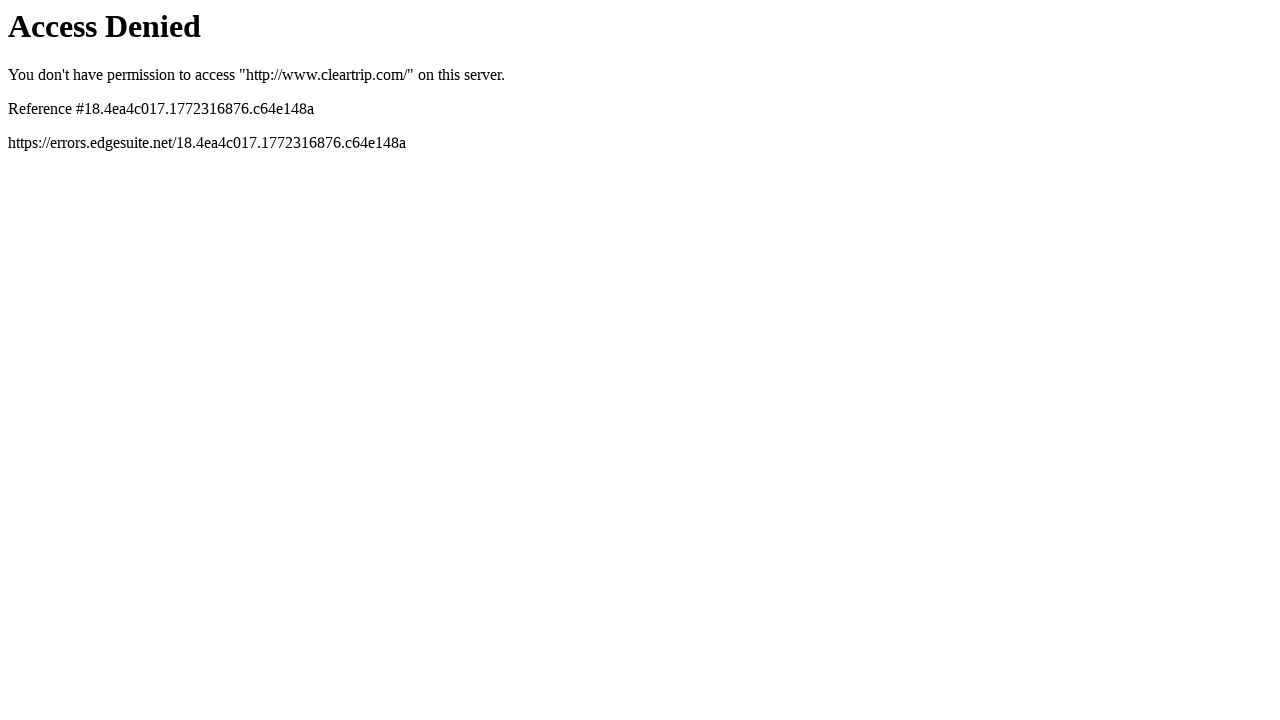

Maximized browser window to 1920x1080
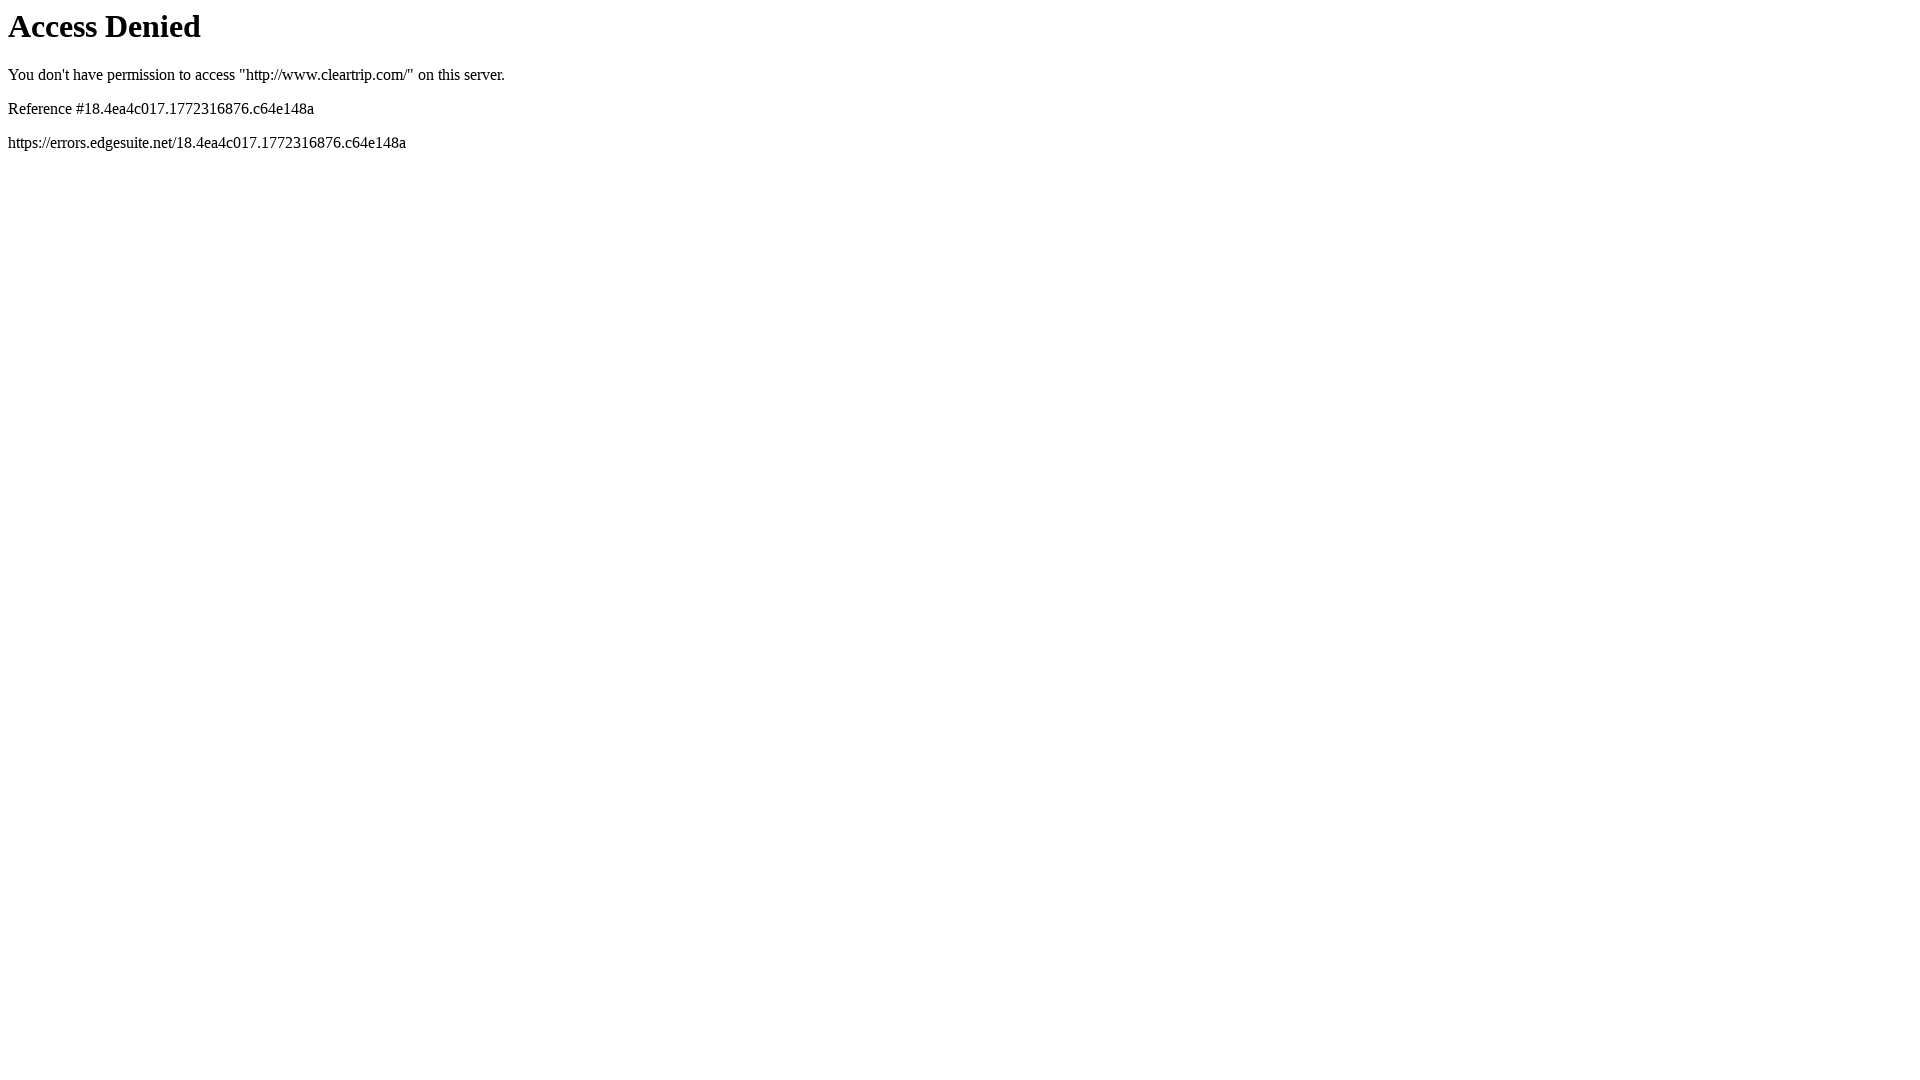

Page loaded and DOM content ready
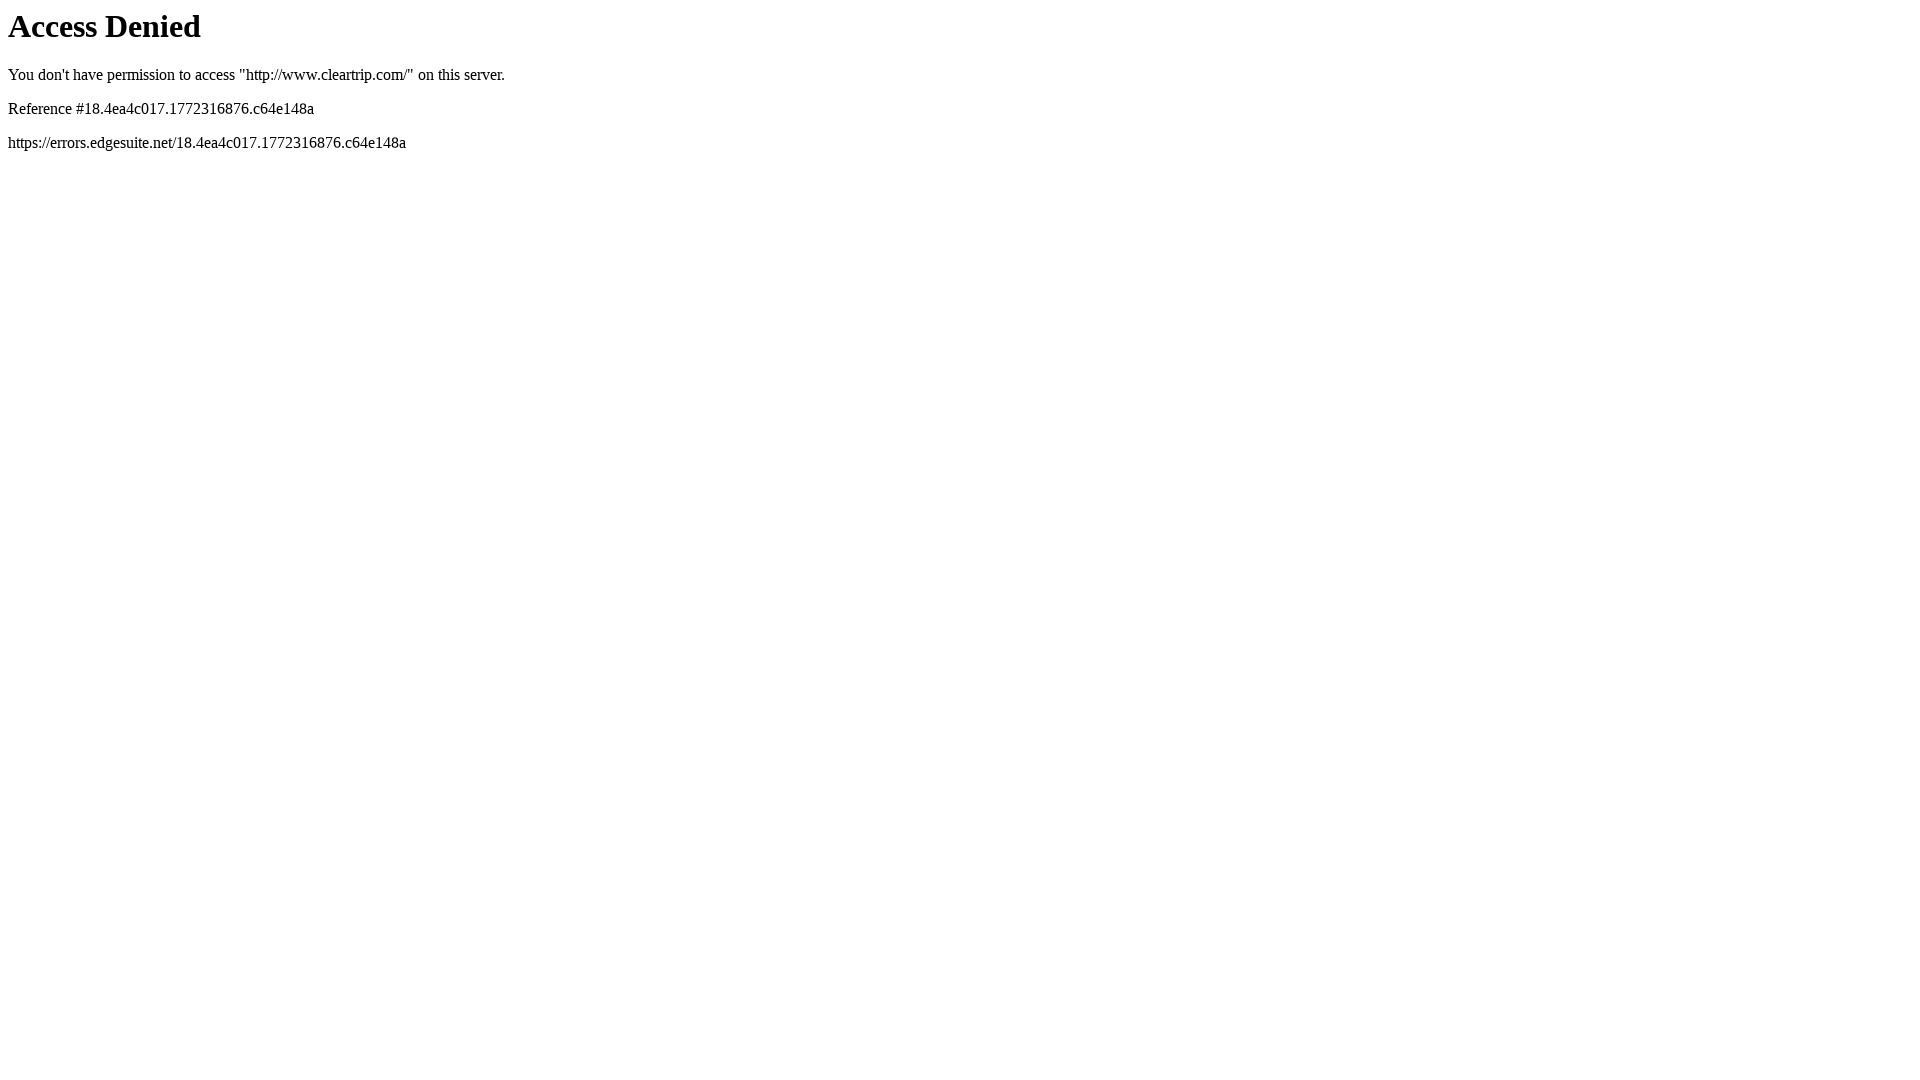

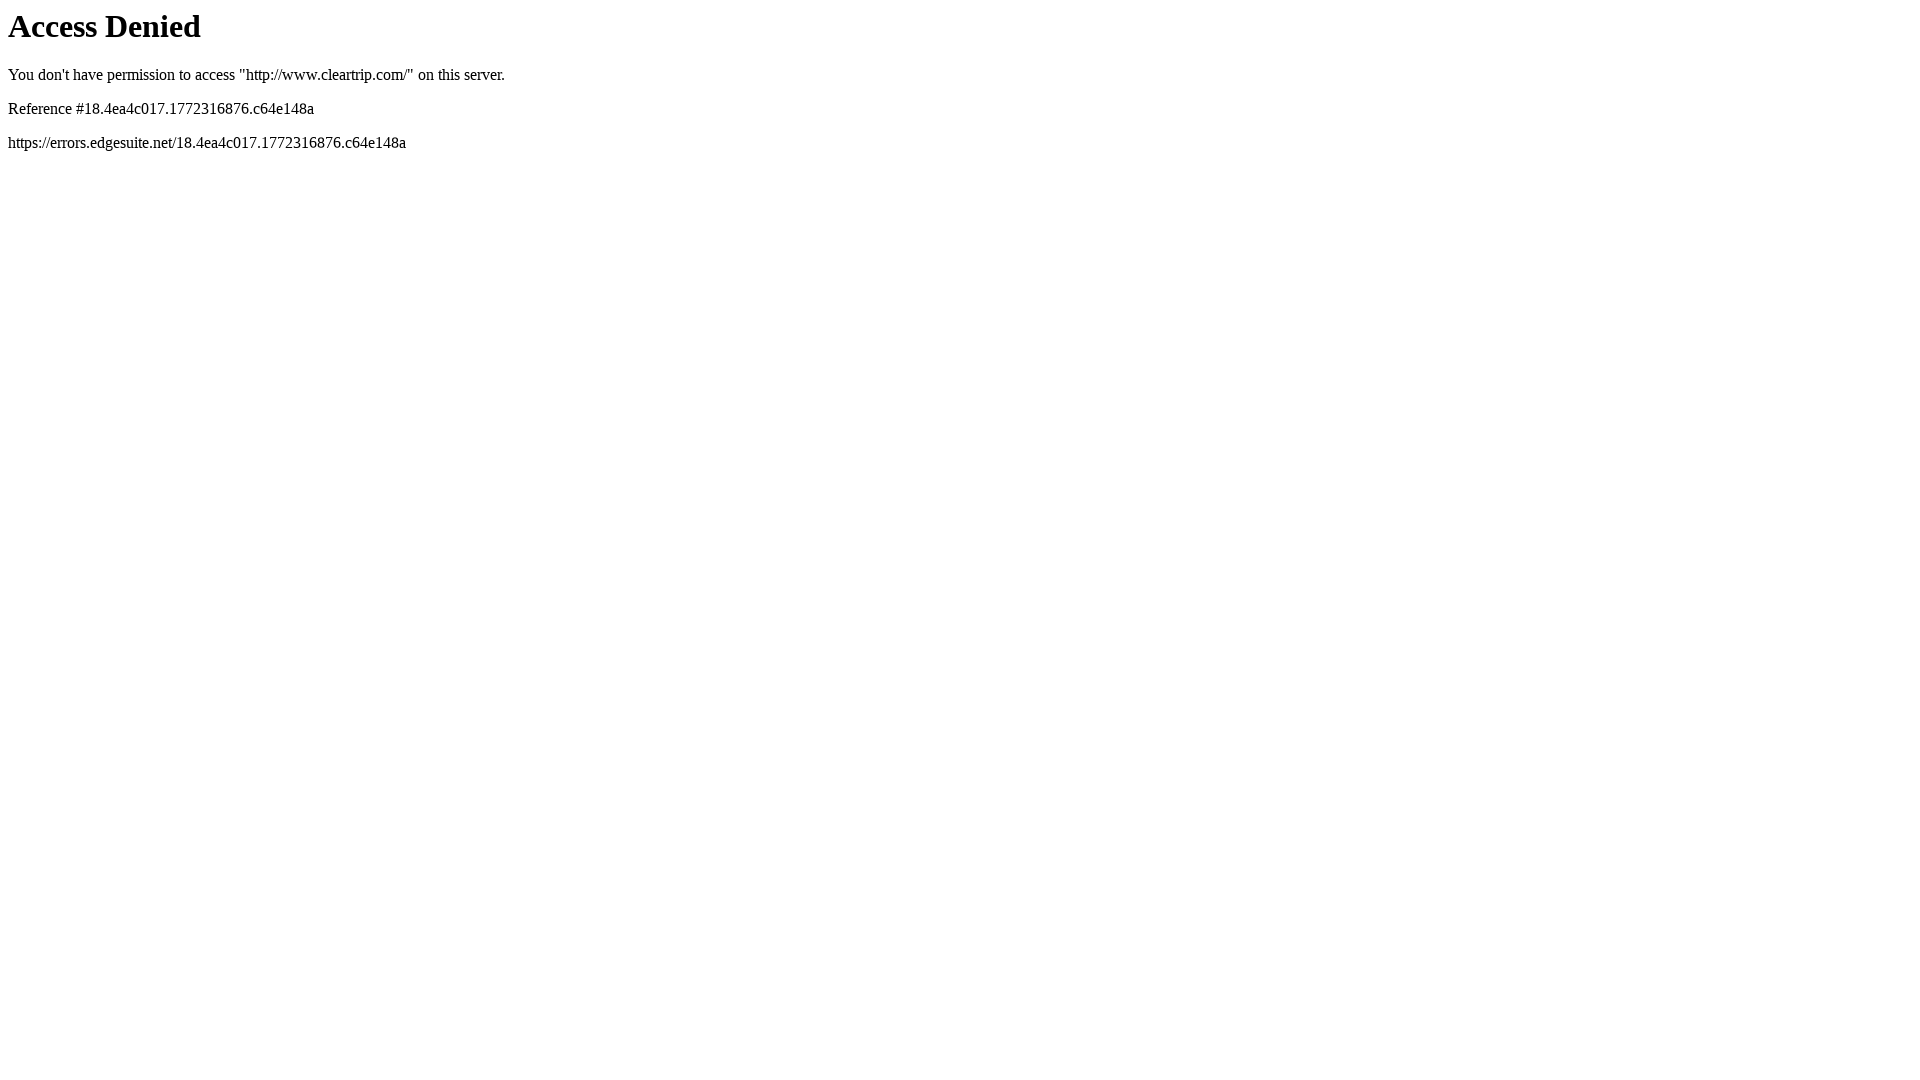